Tests VueJS dropdown component by selecting an option and verifying the selection.

Starting URL: https://mikerodham.github.io/vue-dropdowns/

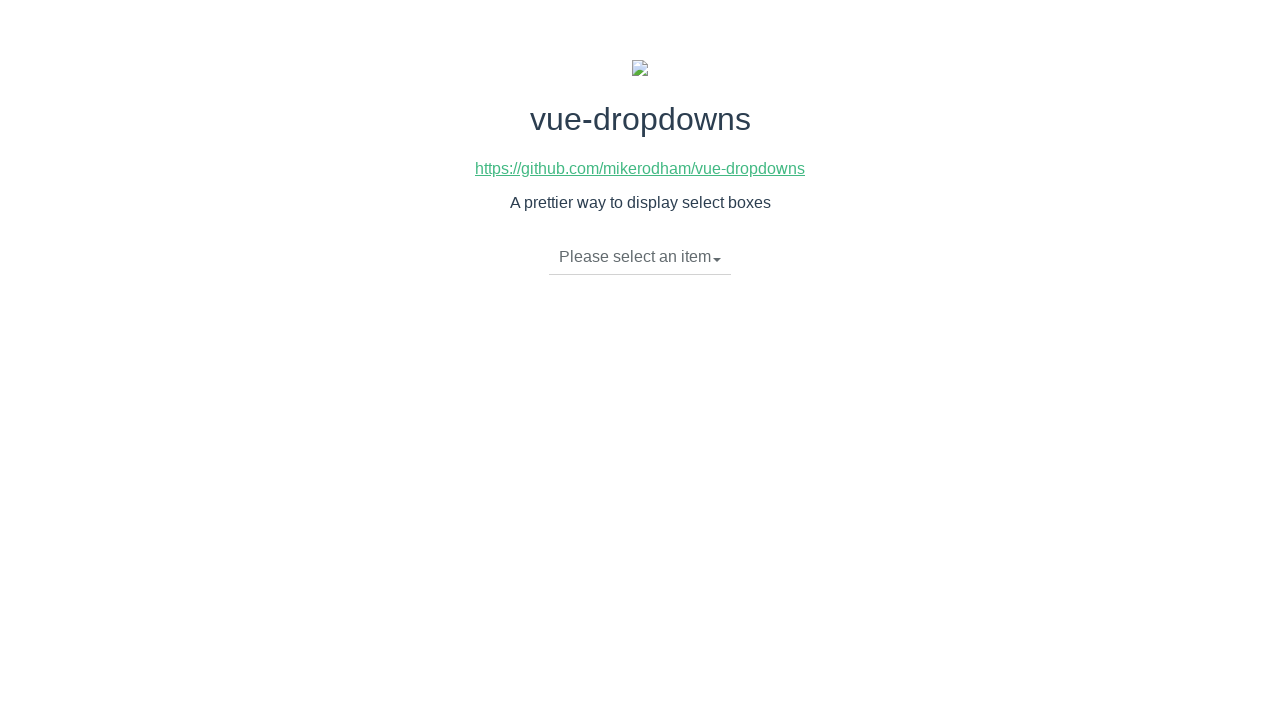

Clicked dropdown toggle to open the menu at (640, 257) on li.dropdown-toggle
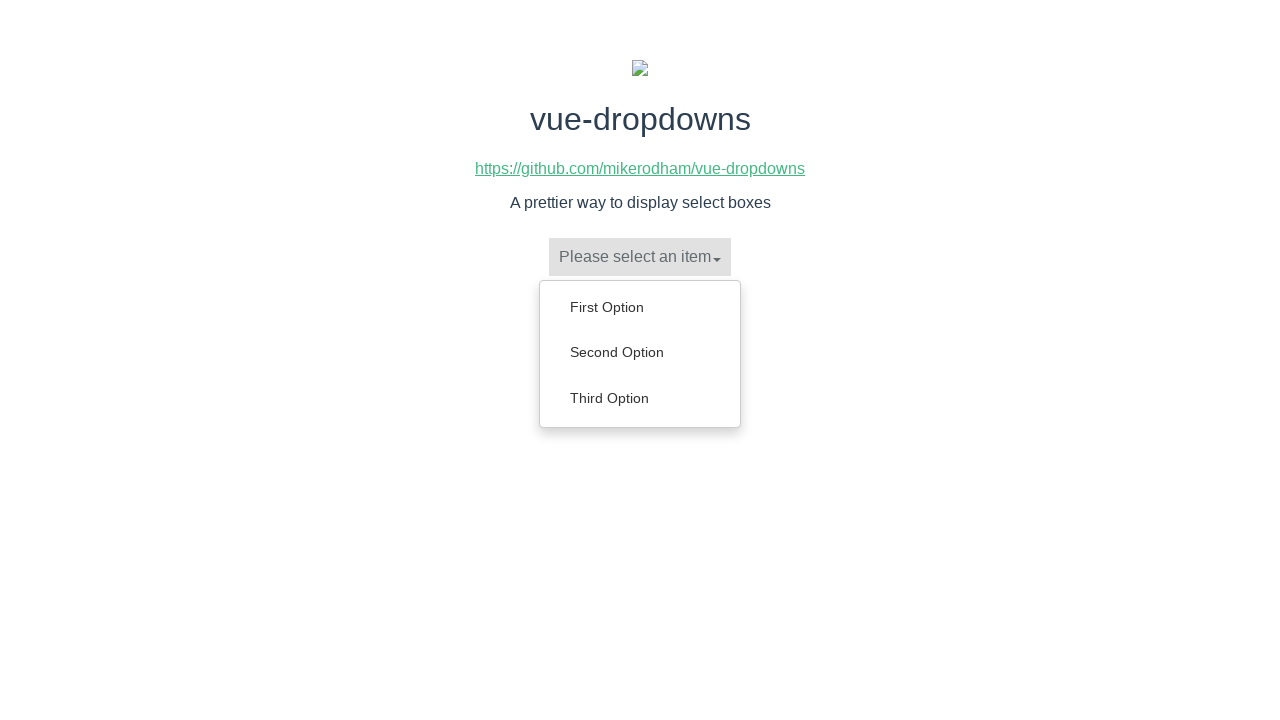

Dropdown menu options loaded
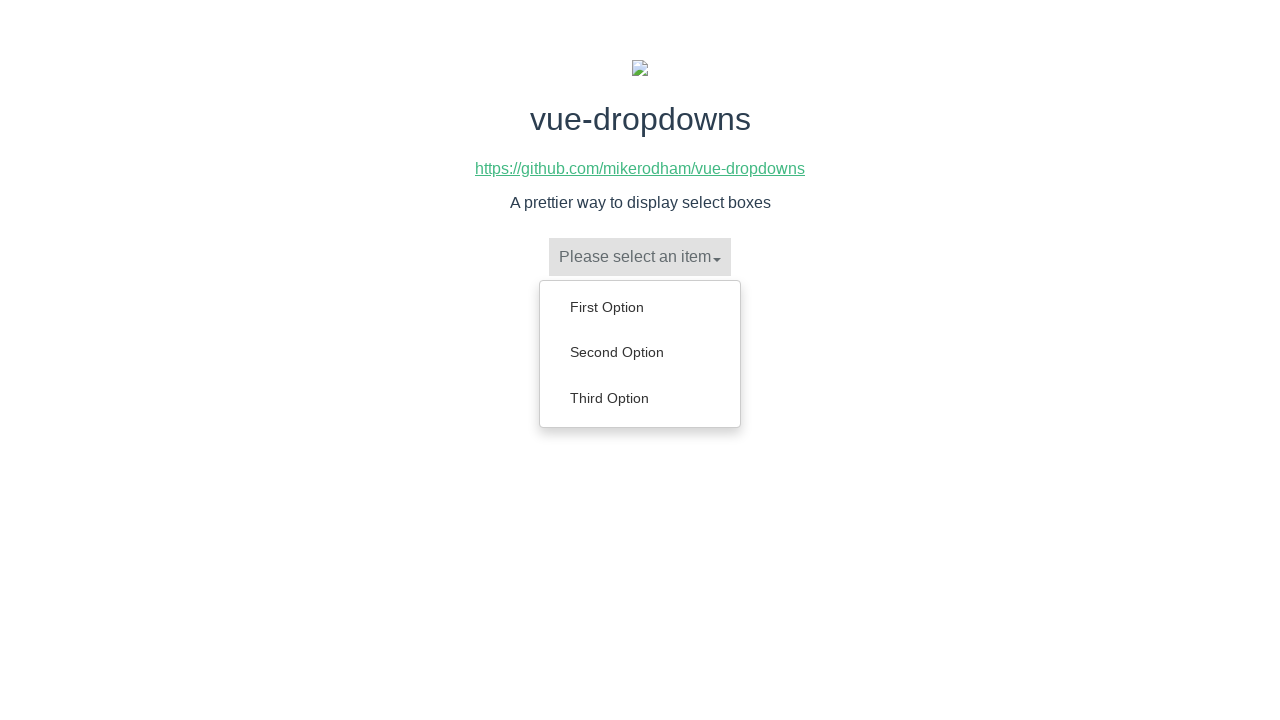

Selected 'Third Option' from dropdown menu at (640, 398) on ul.dropdown-menu li a:text('Third Option')
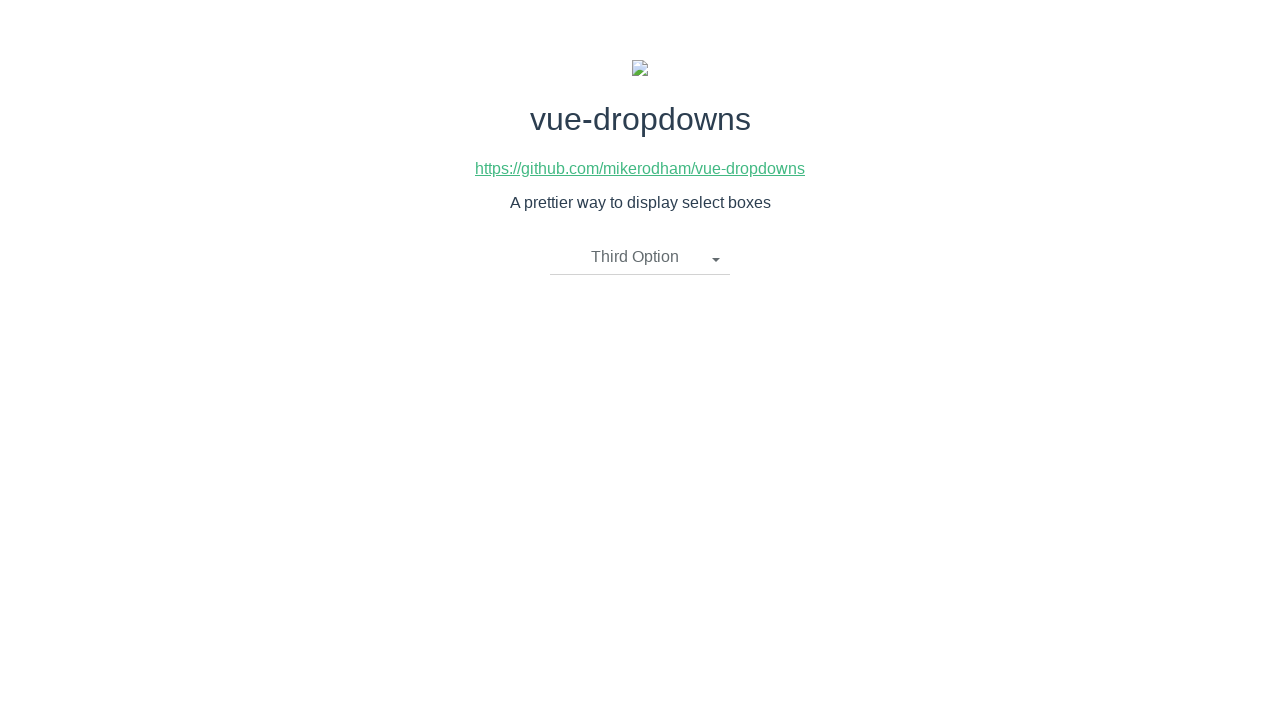

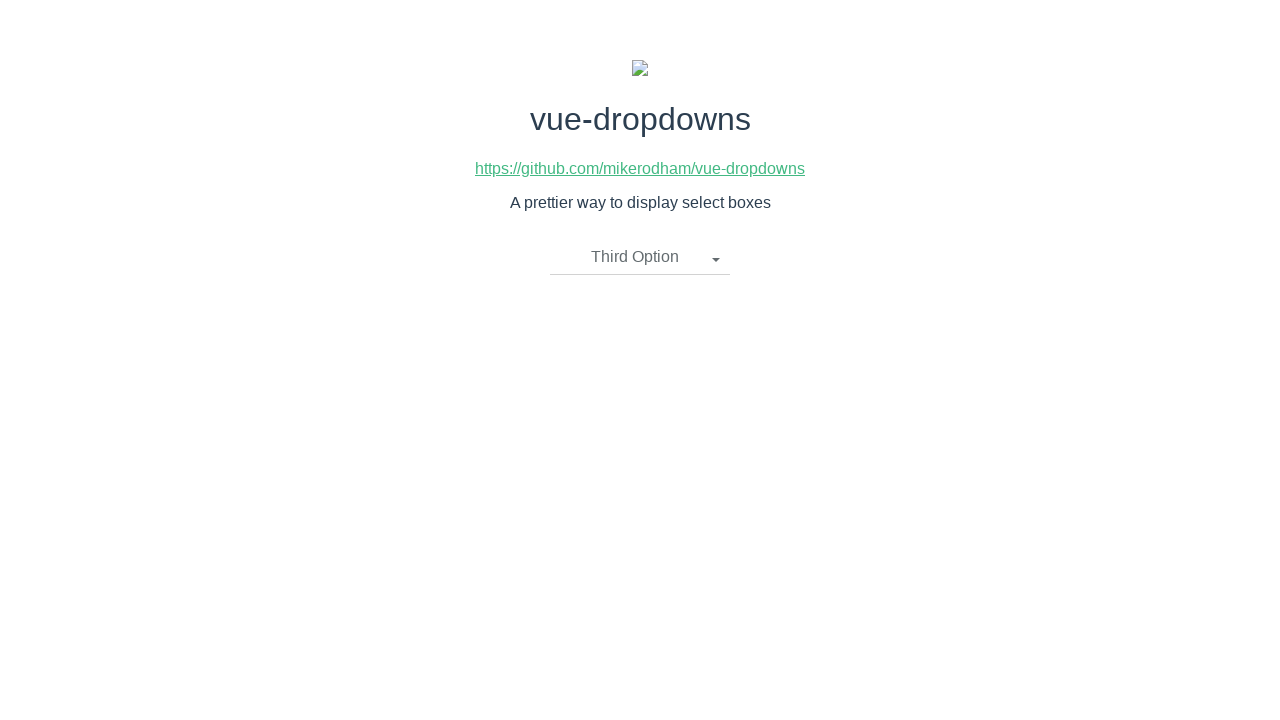